Tests the complete flight booking flow by selecting cities, choosing a flight, filling purchase form with passenger name, and verifying the confirmation page shows a thank you message

Starting URL: http://www.blazedemo.com

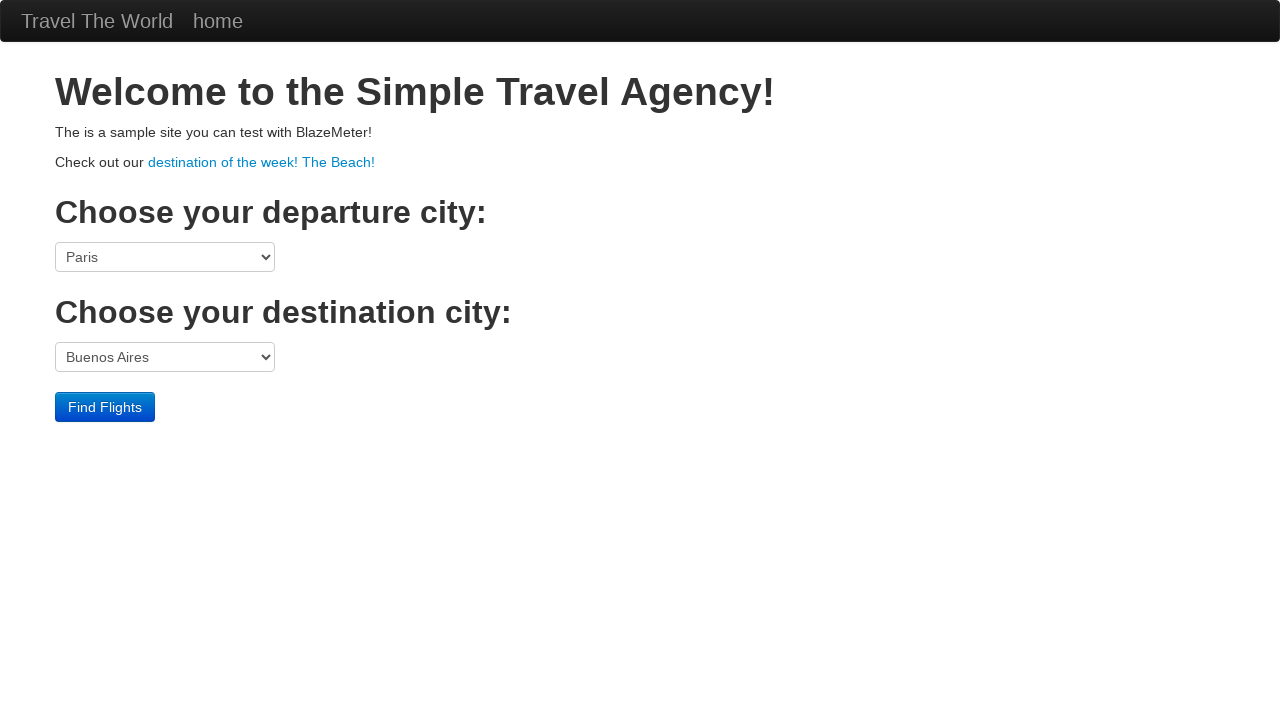

Selected Paris as departure city on select[name='fromPort']
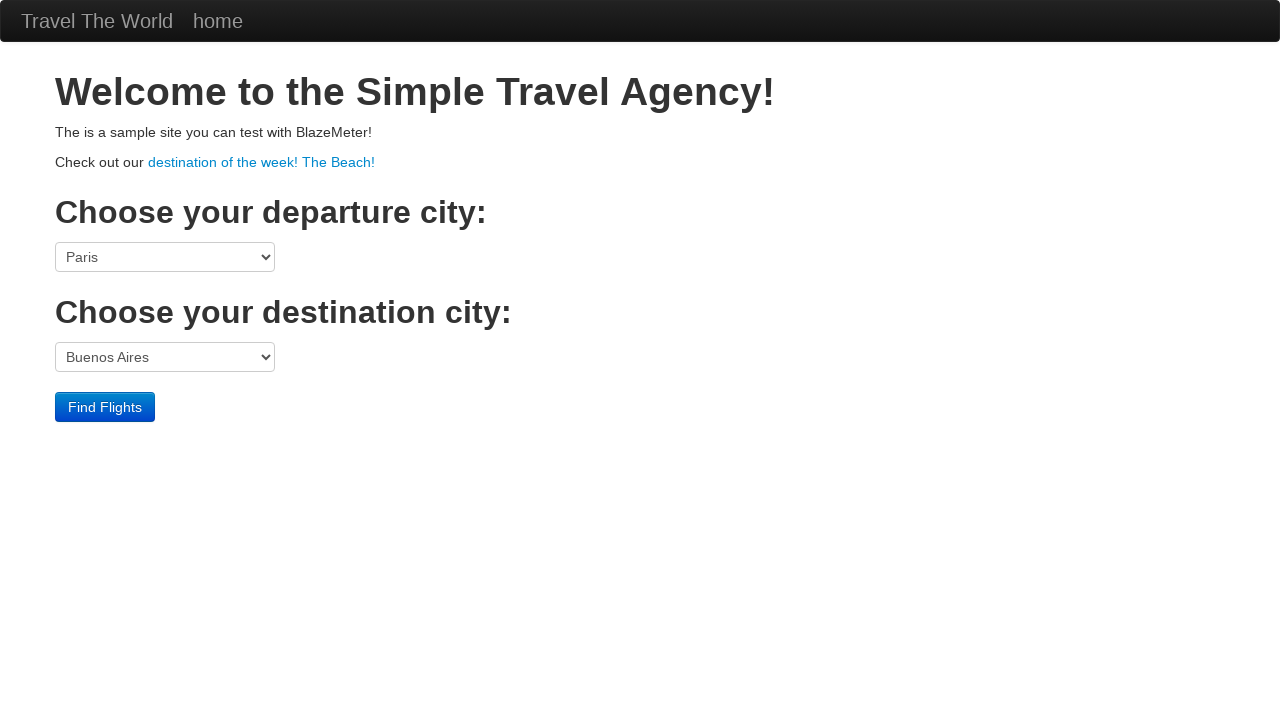

Selected Buenos Aires as destination city on select[name='toPort']
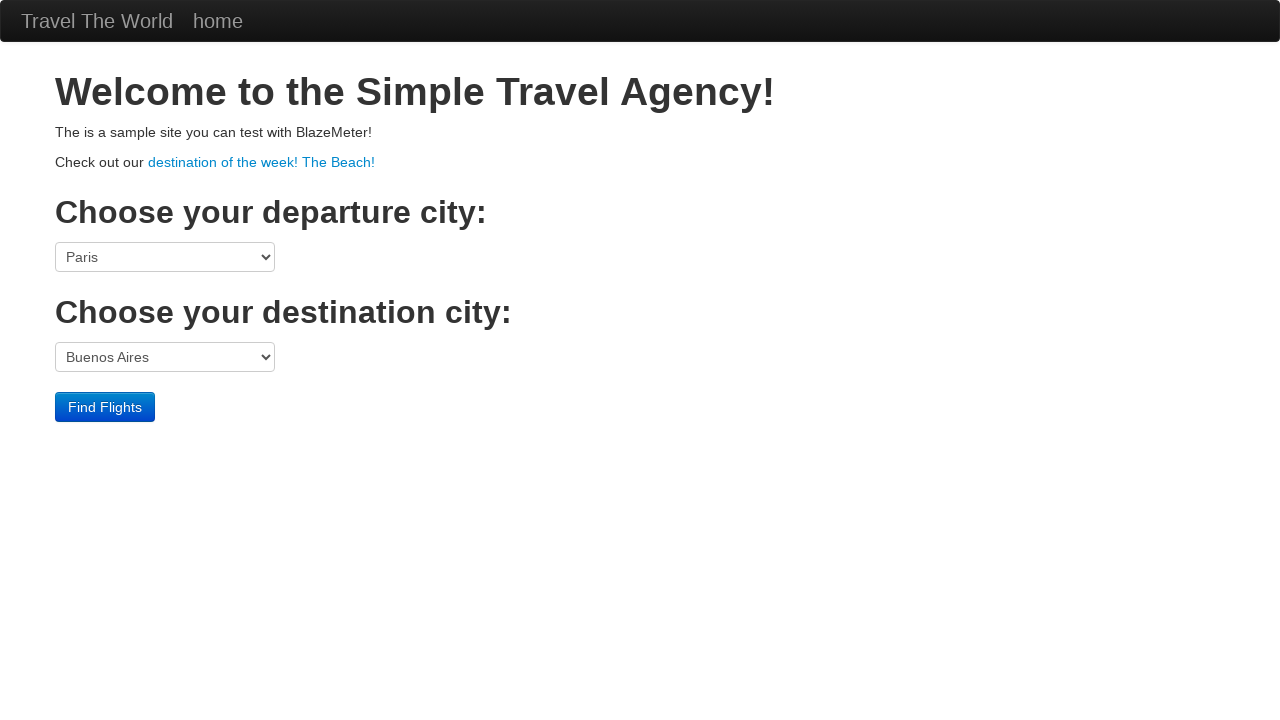

Clicked Find Flights button at (105, 407) on input[type='submit']
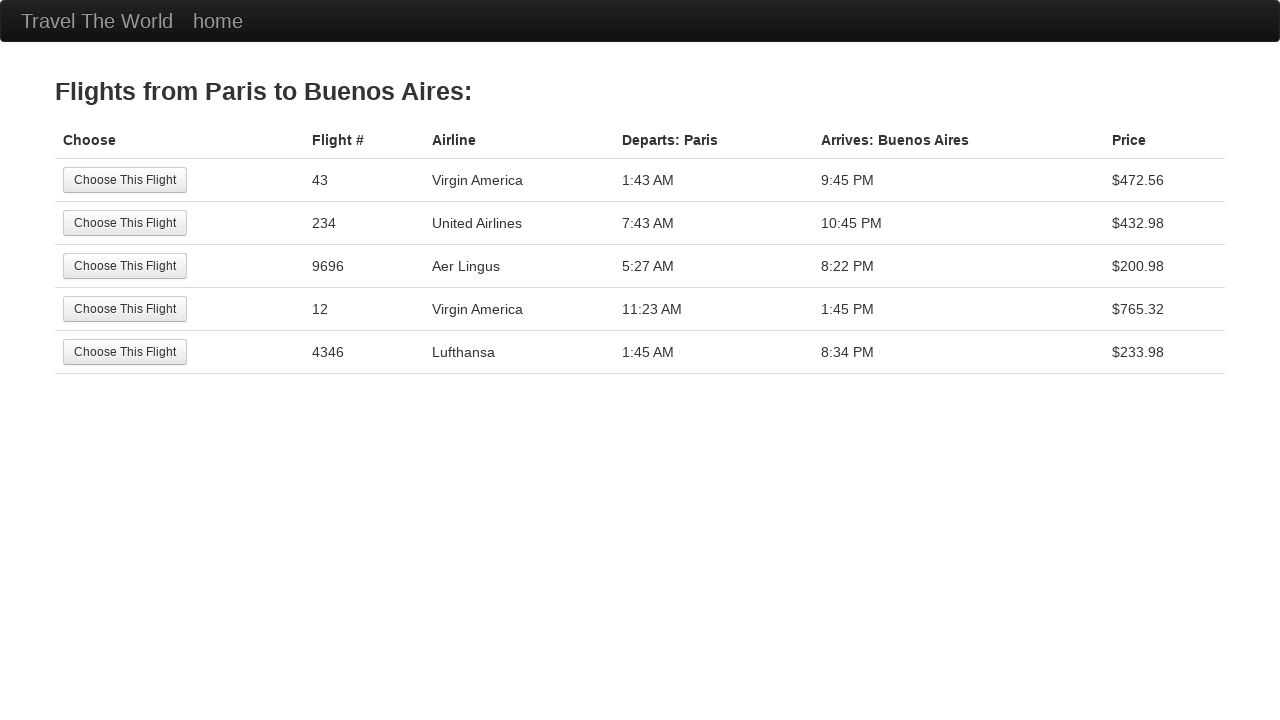

Flight options loaded
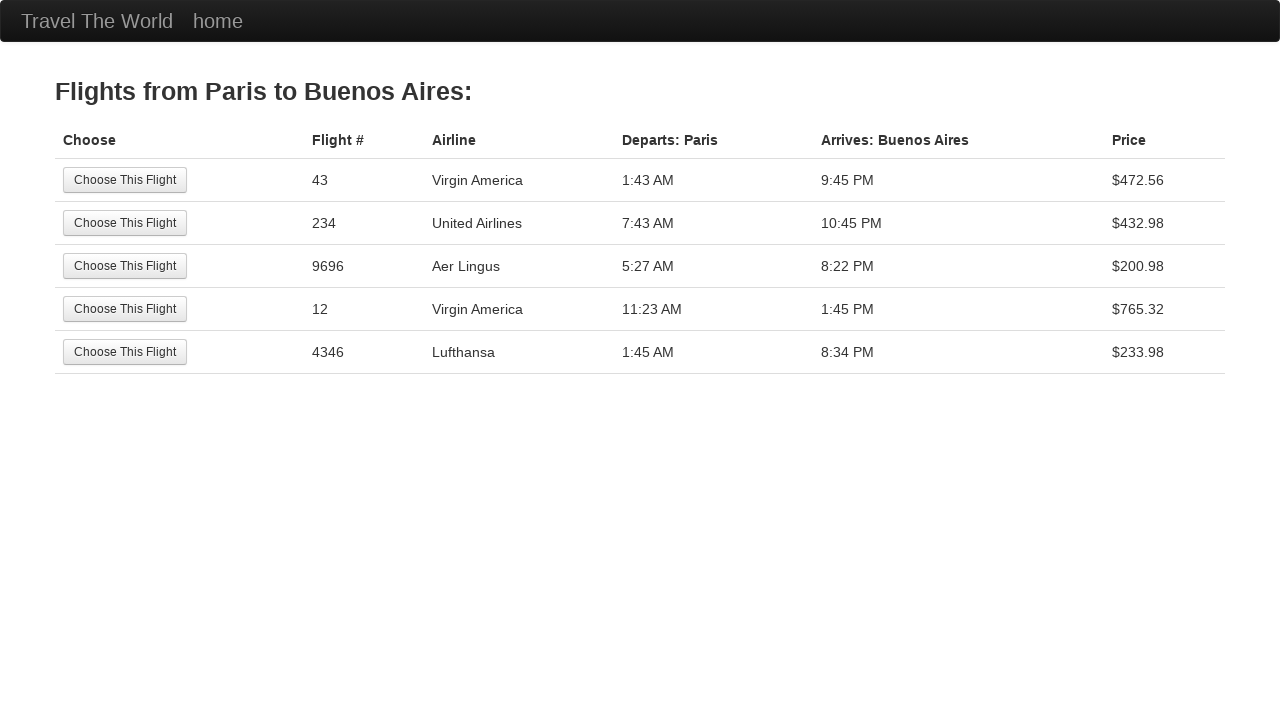

Selected first available flight at (125, 180) on table.table tbody tr:first-child input[type='submit']
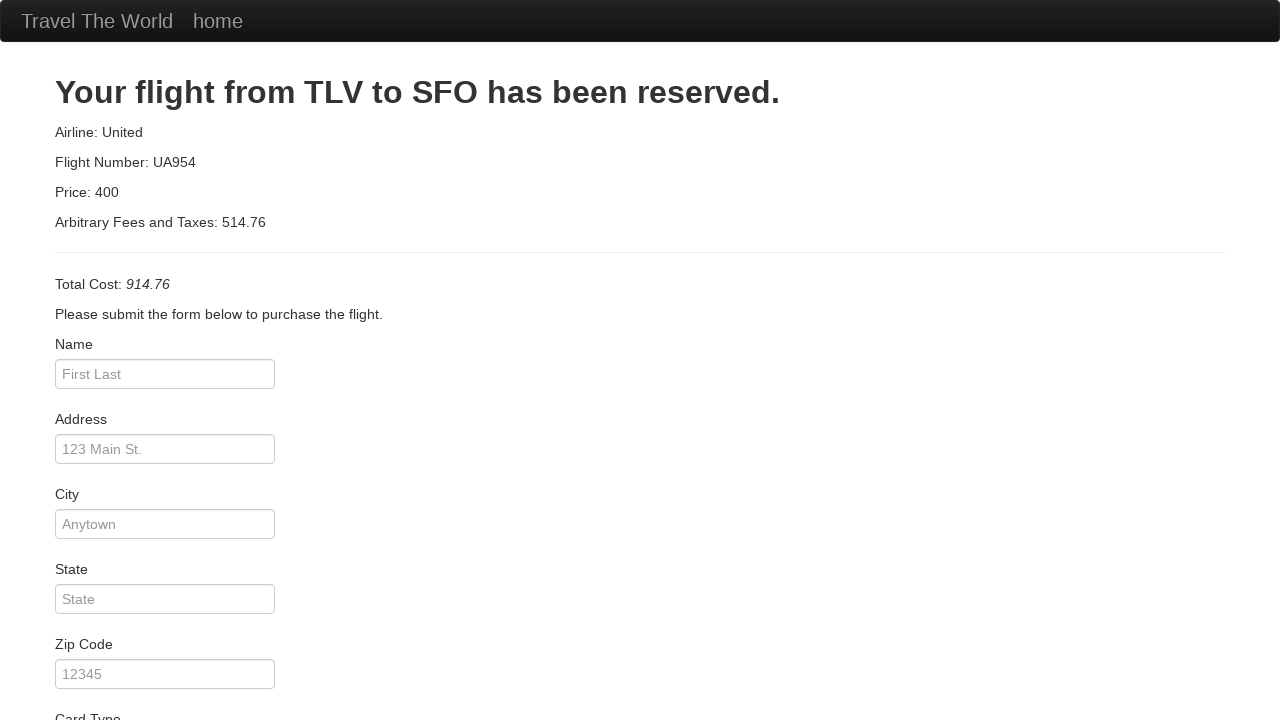

Purchase form loaded
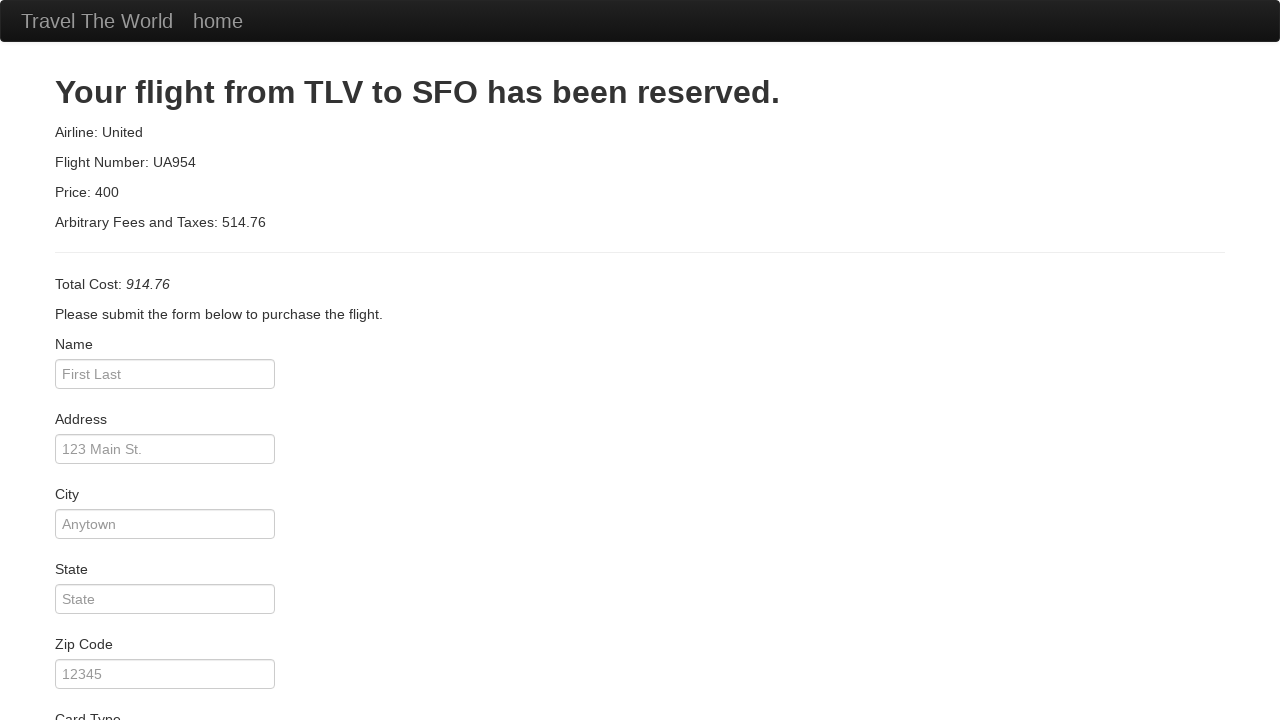

Filled passenger name as 'Adam' on input[id='inputName']
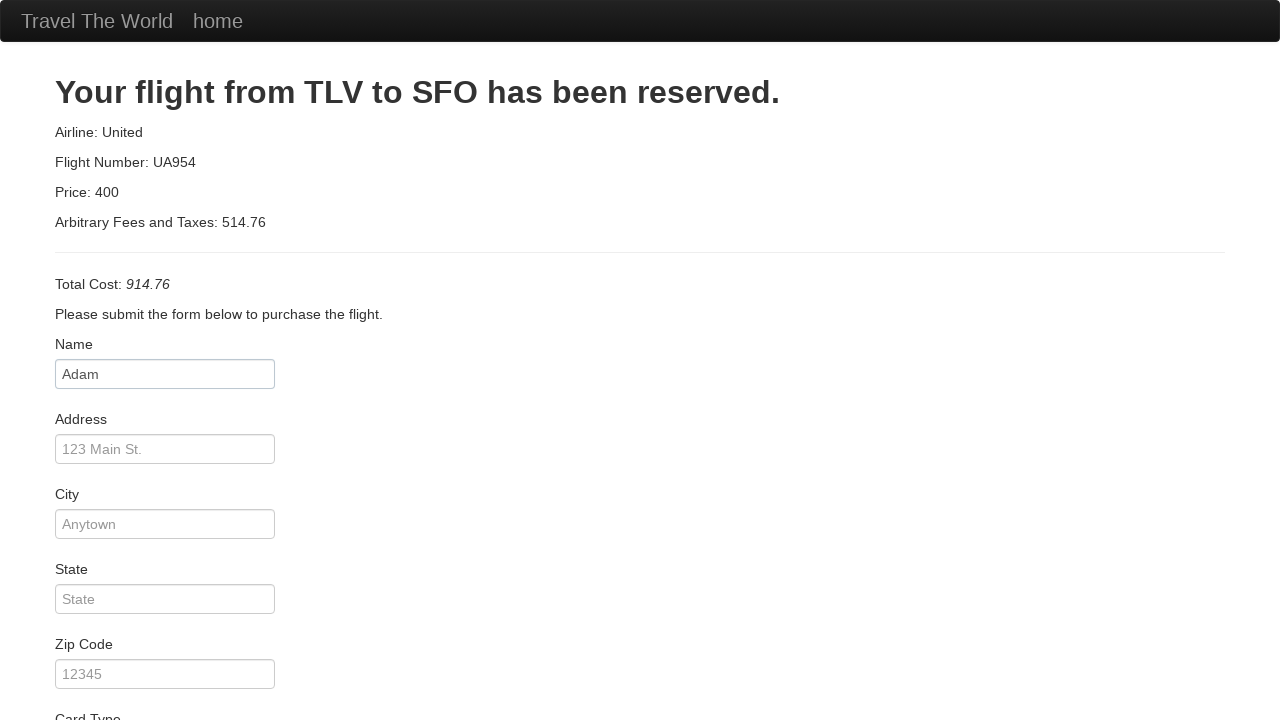

Filled address as '123 Test Street' on input[id='address']
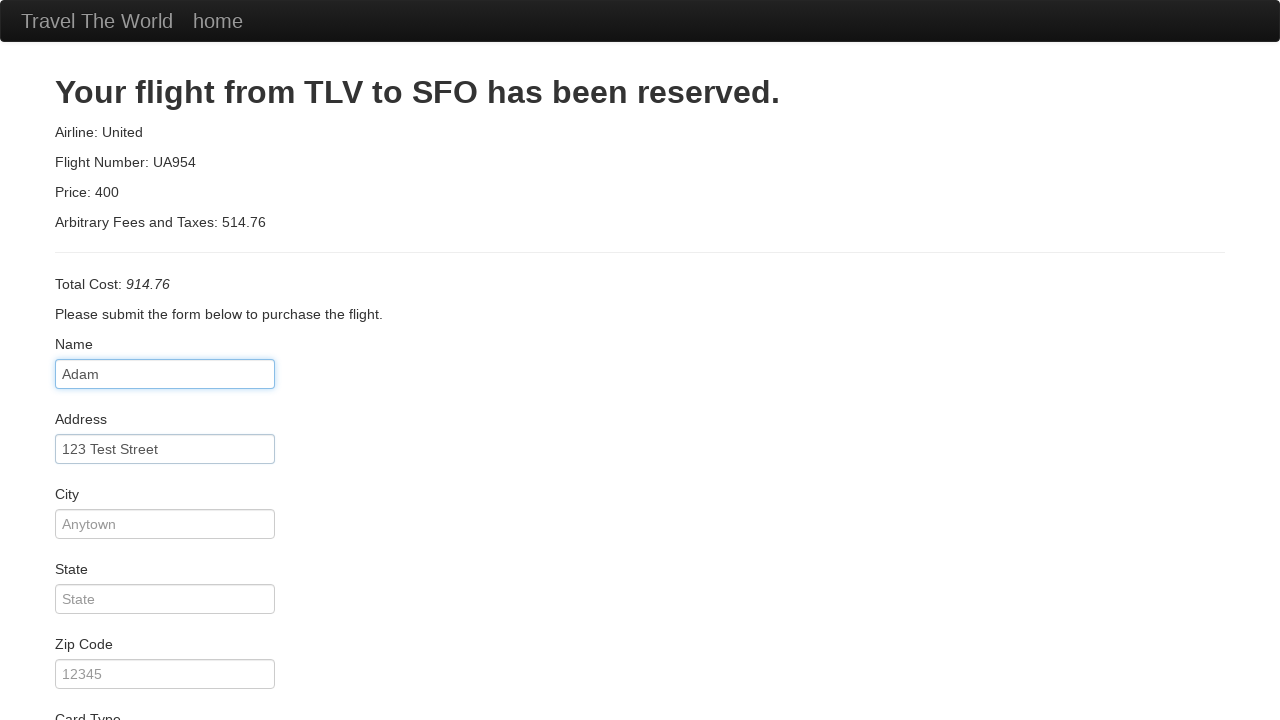

Filled city as 'New York' on input[id='city']
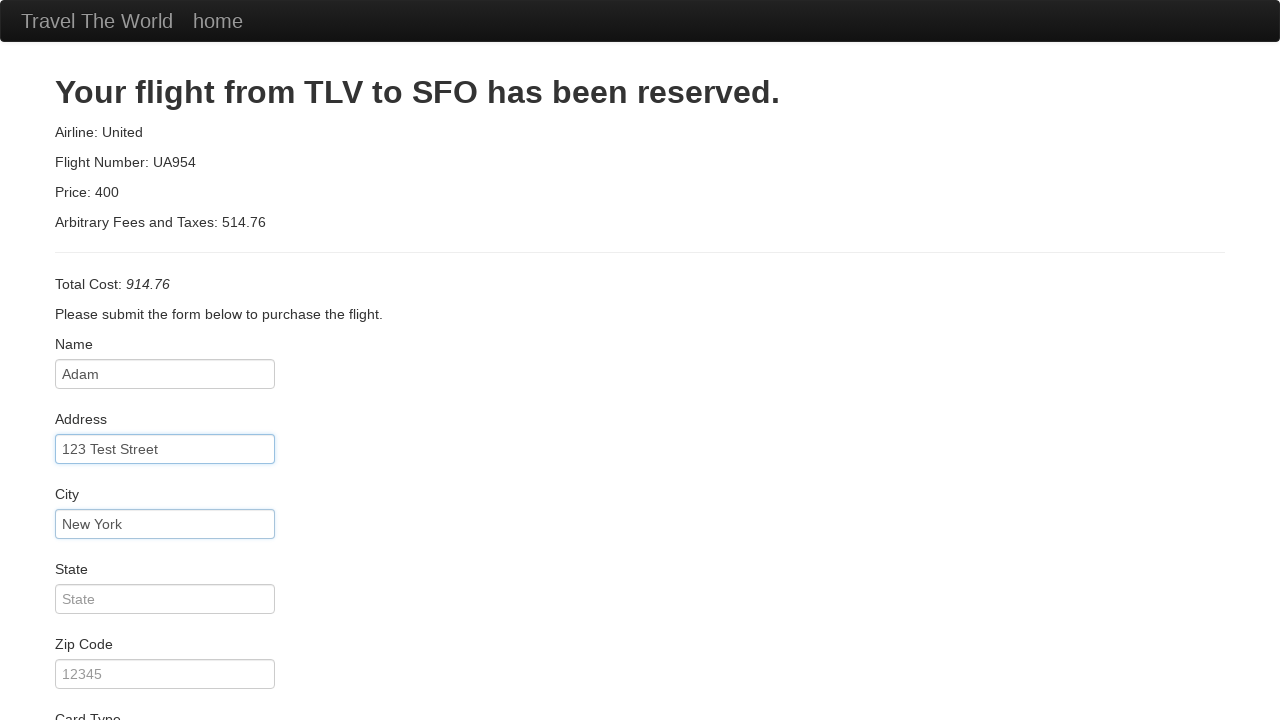

Filled zip code as '10001' on input[id='zipCode']
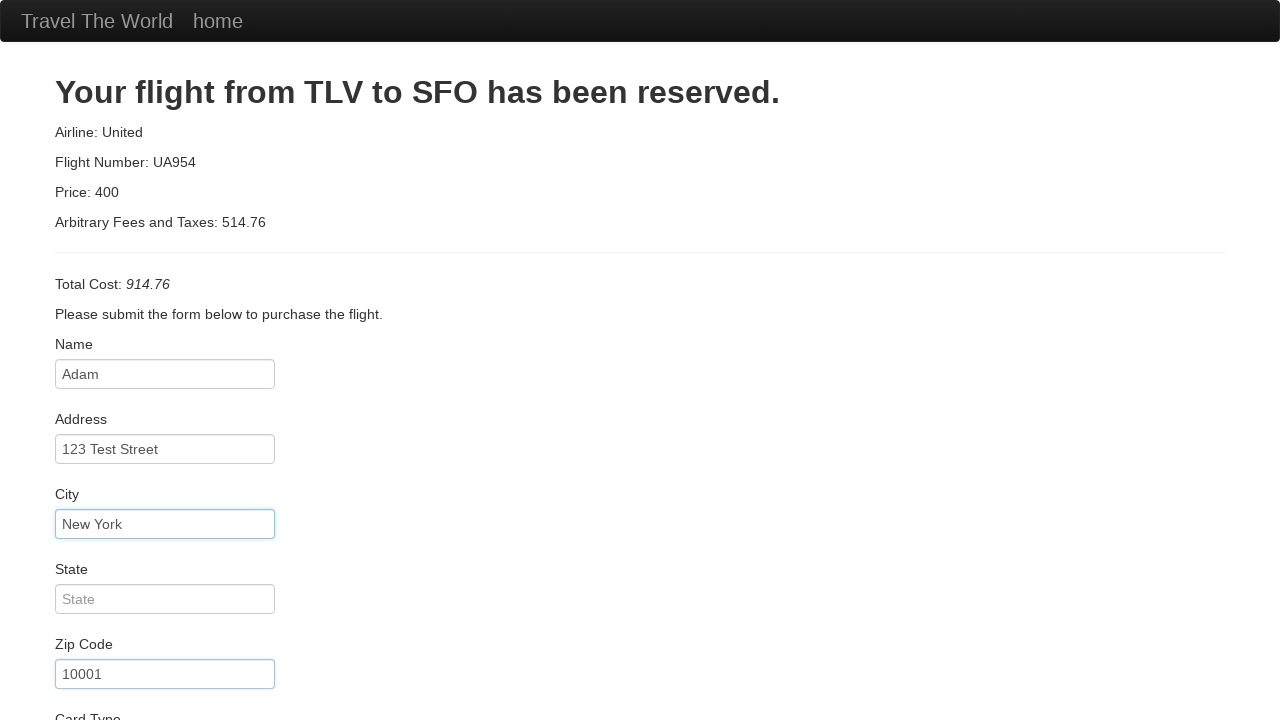

Filled credit card number on input[id='creditCardNumber']
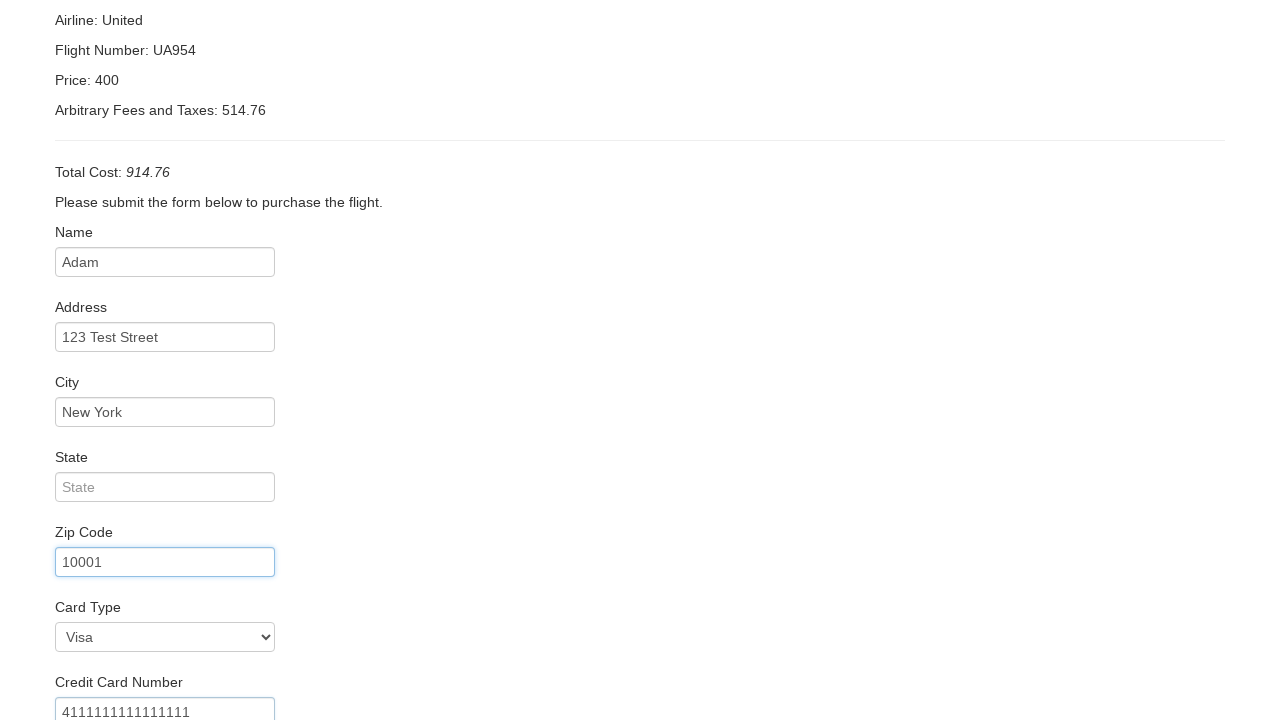

Clicked Purchase Flight button at (118, 685) on input[type='submit']
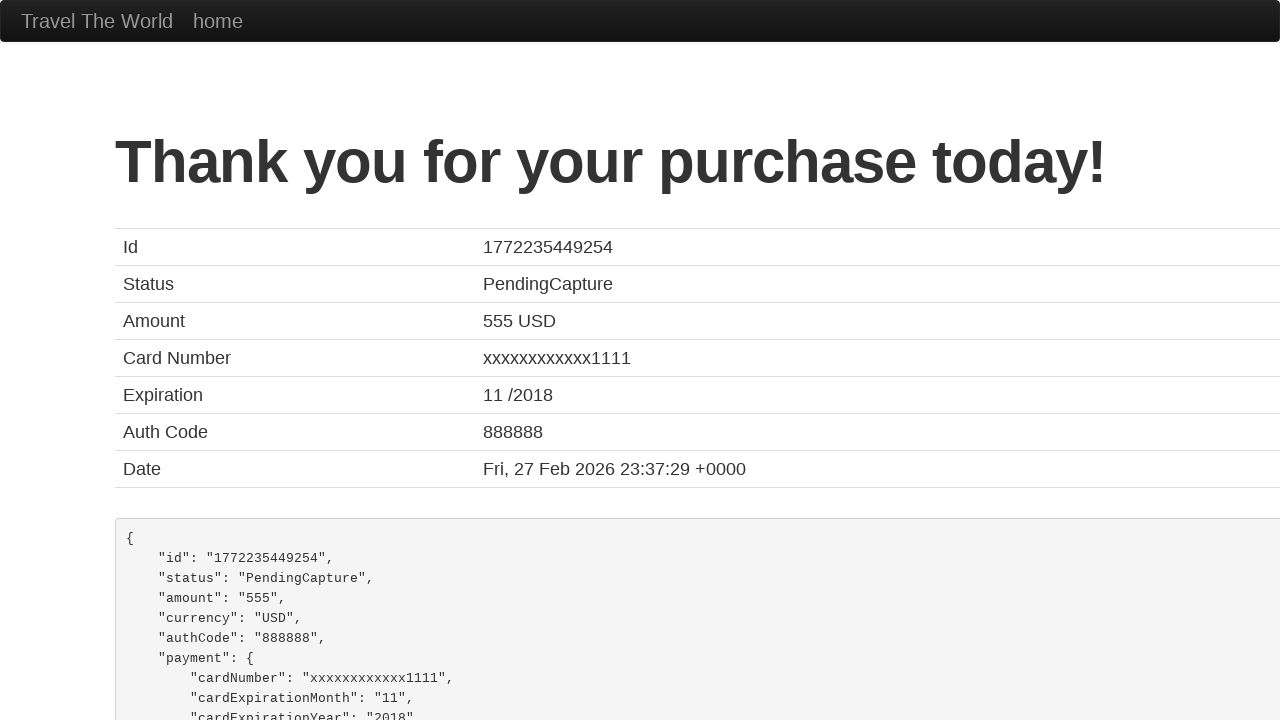

Confirmation page loaded with thank you message
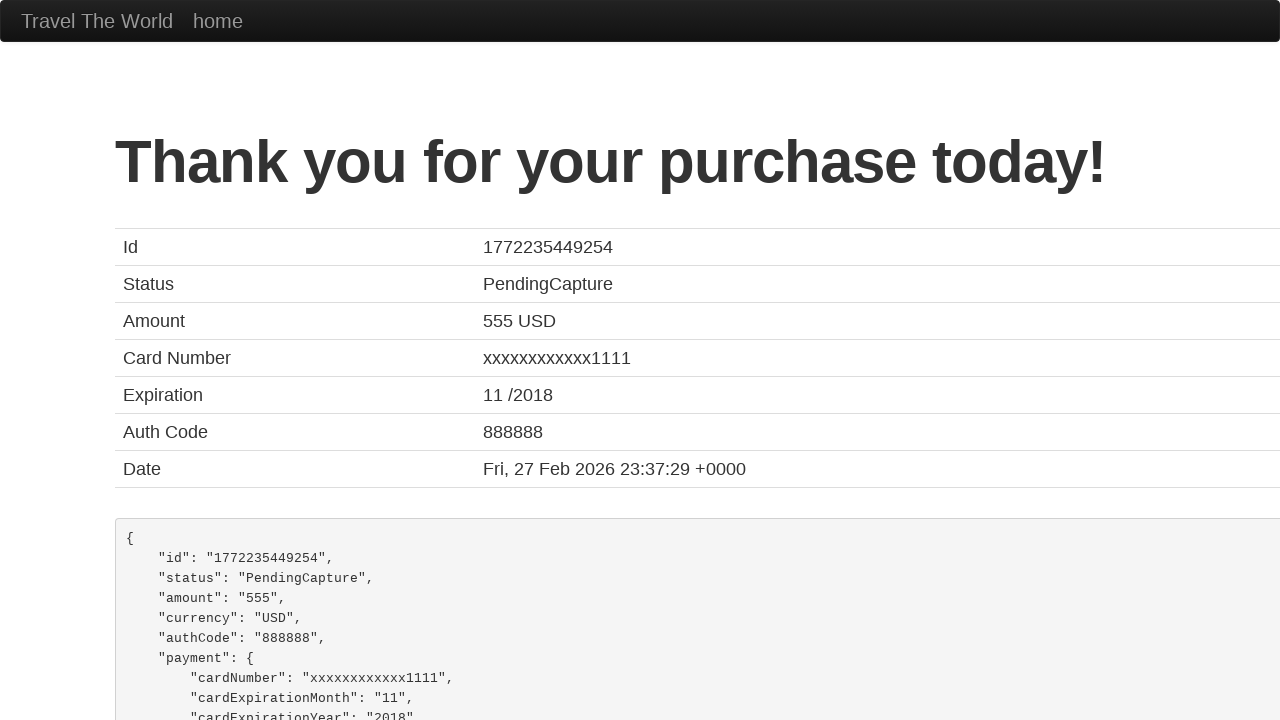

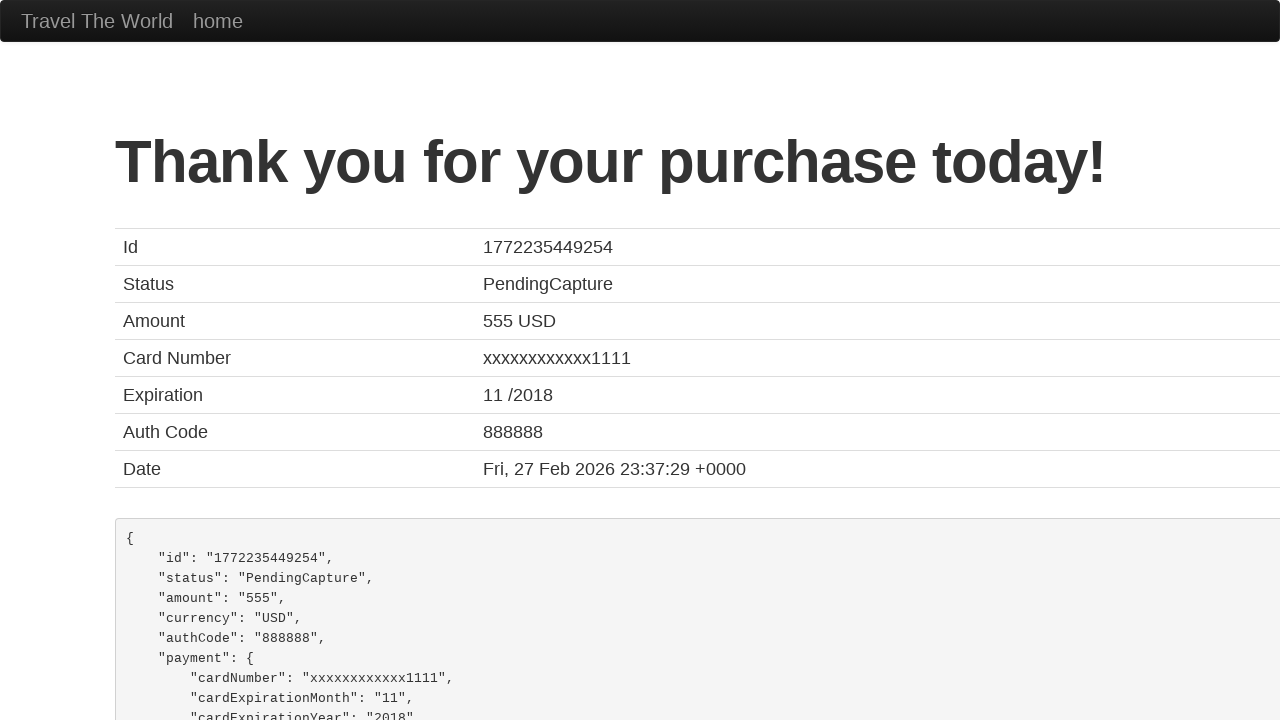